Tests that the 'Clear completed' button displays correct text after completing a todo

Starting URL: https://demo.playwright.dev/todomvc

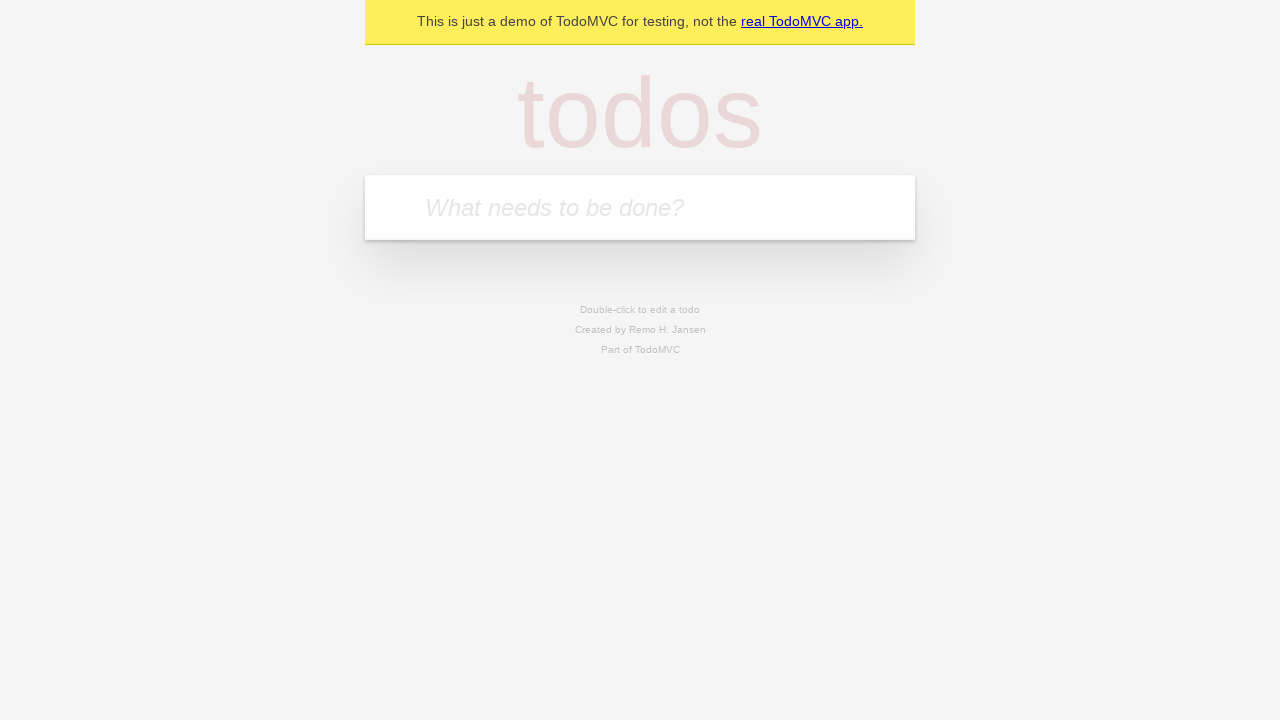

Filled new todo field with 'buy some cheese' on internal:attr=[placeholder="What needs to be done?"i]
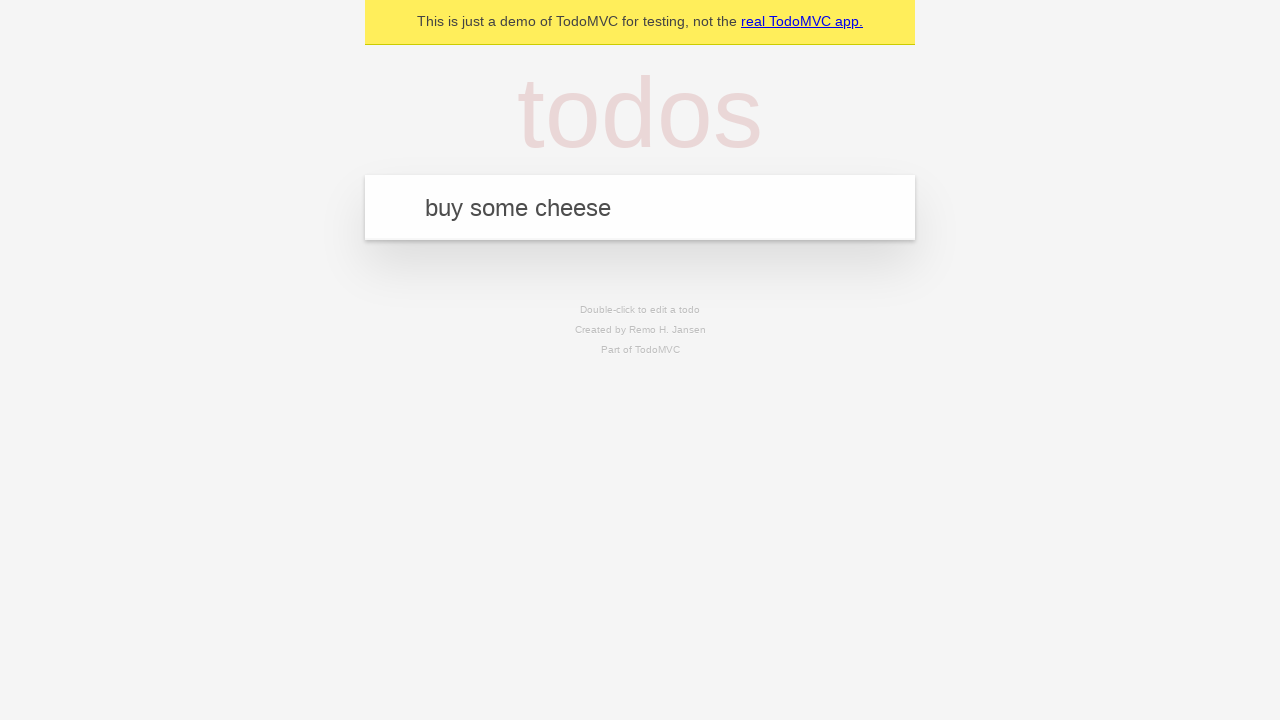

Pressed Enter to add todo 'buy some cheese' on internal:attr=[placeholder="What needs to be done?"i]
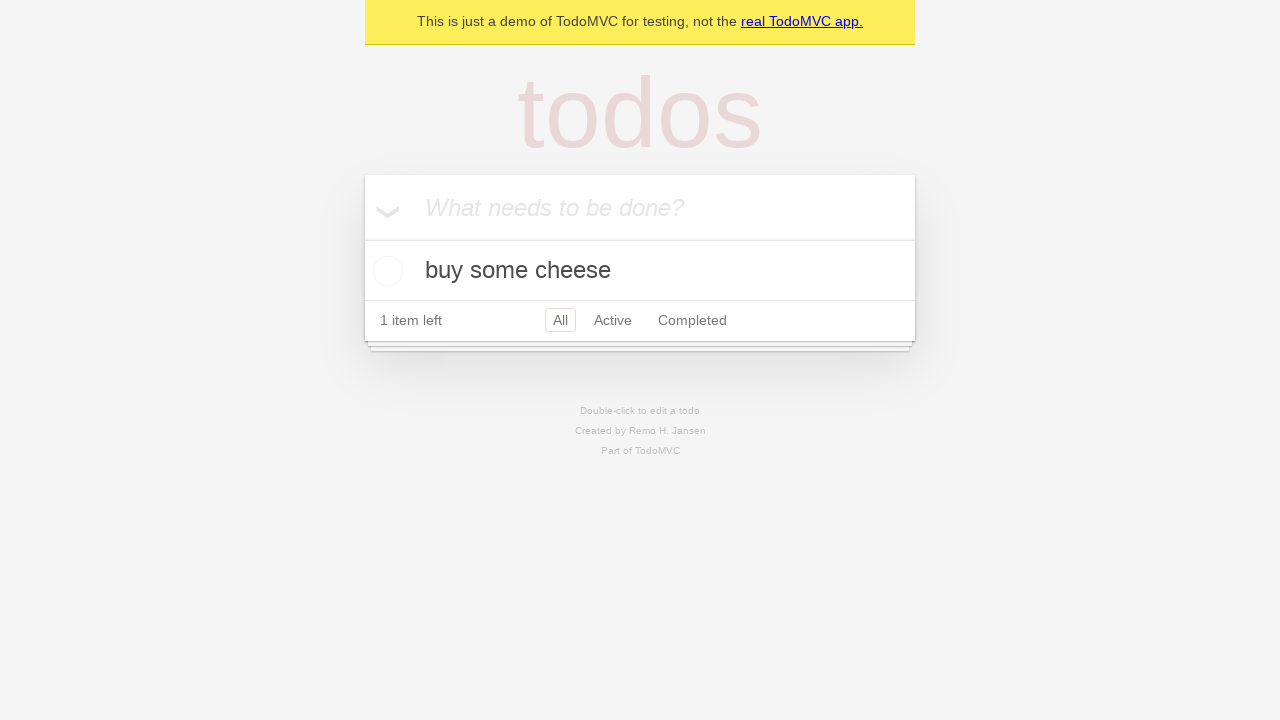

Filled new todo field with 'feed the cat' on internal:attr=[placeholder="What needs to be done?"i]
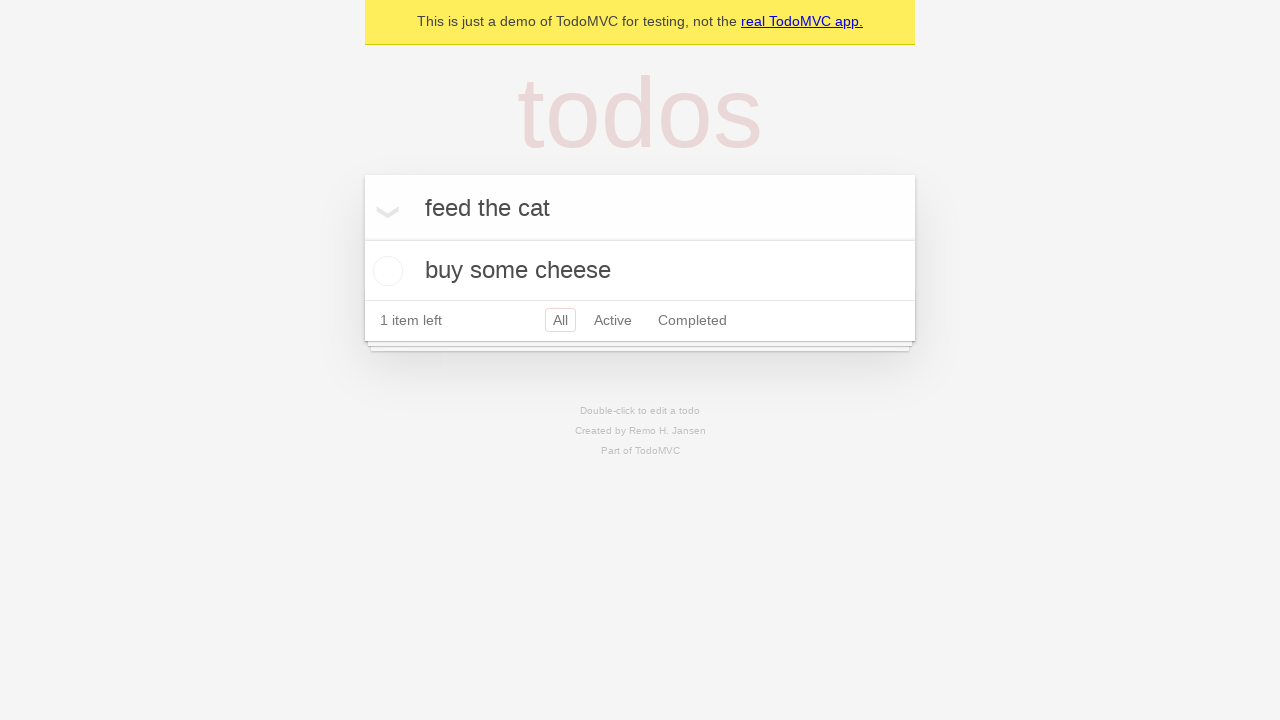

Pressed Enter to add todo 'feed the cat' on internal:attr=[placeholder="What needs to be done?"i]
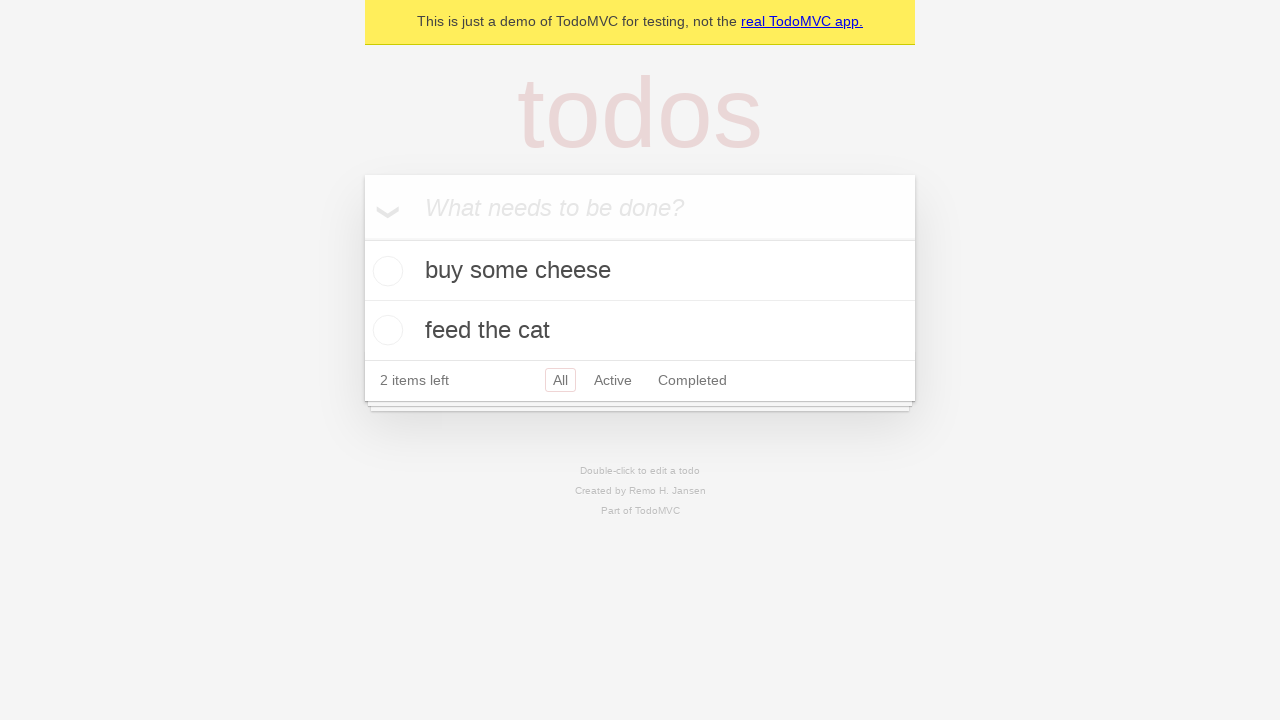

Filled new todo field with 'book a doctors appointment' on internal:attr=[placeholder="What needs to be done?"i]
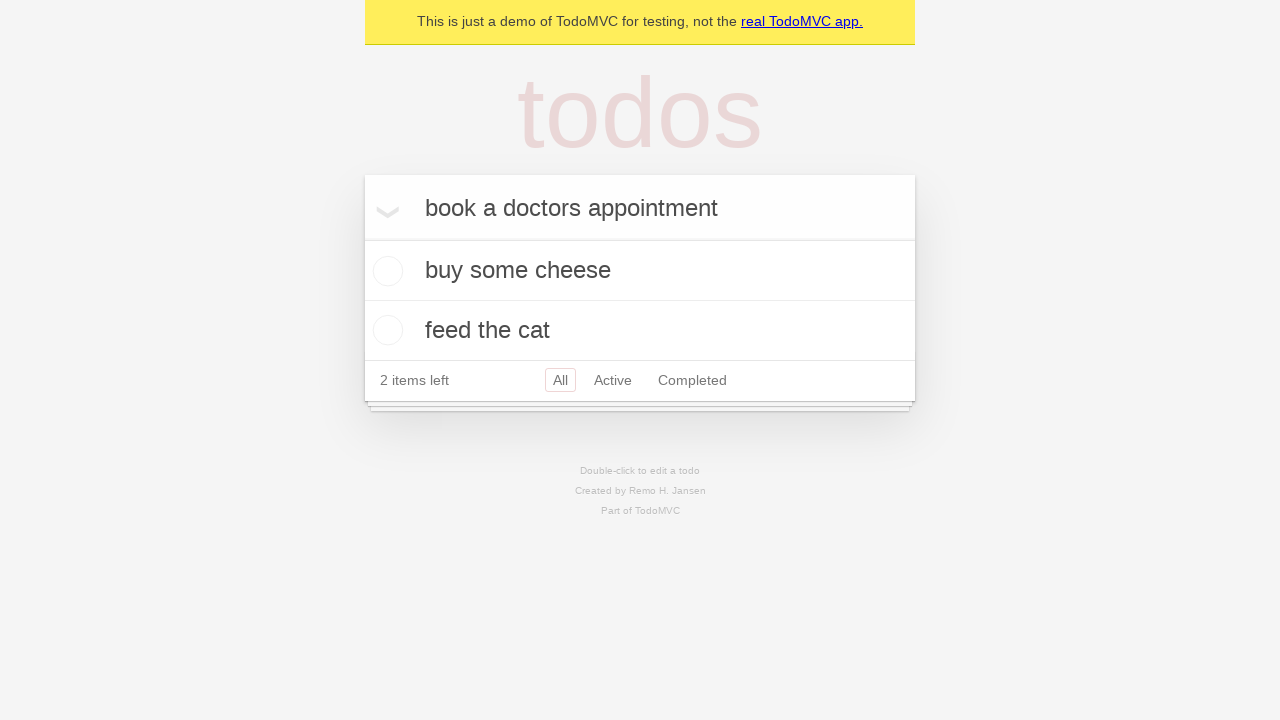

Pressed Enter to add todo 'book a doctors appointment' on internal:attr=[placeholder="What needs to be done?"i]
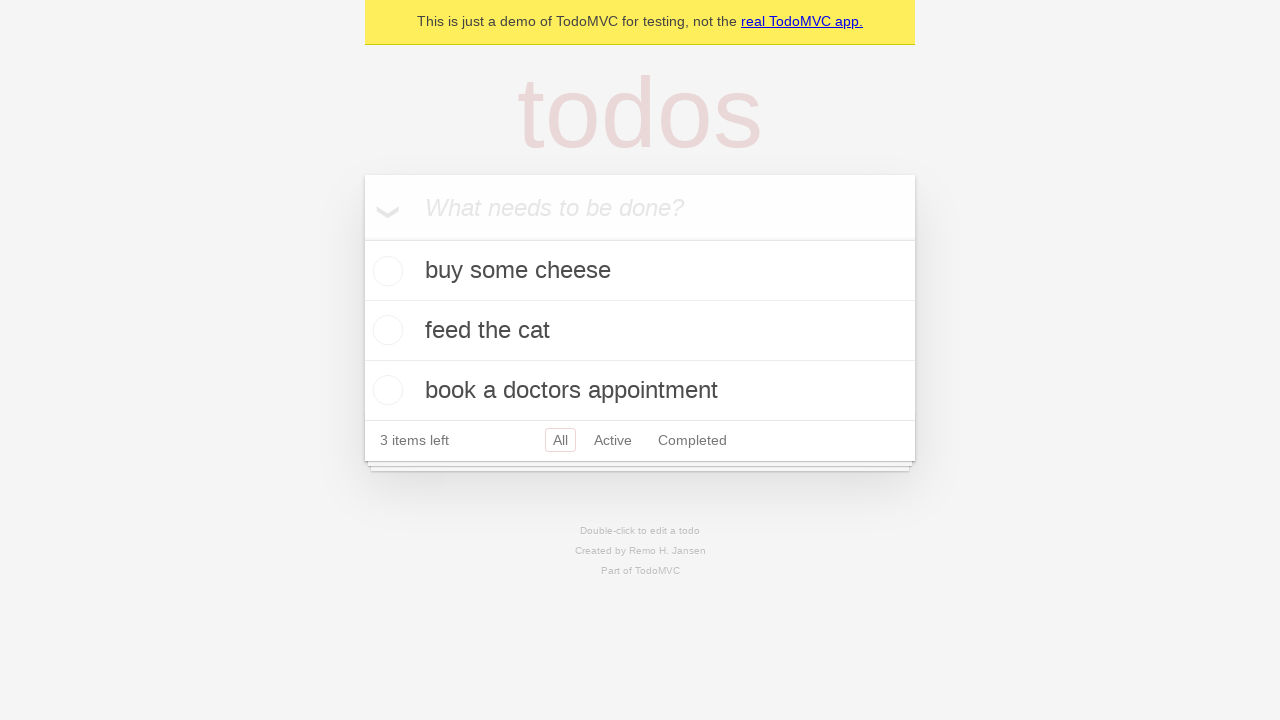

Checked the first todo item at (385, 271) on .todo-list li .toggle >> nth=0
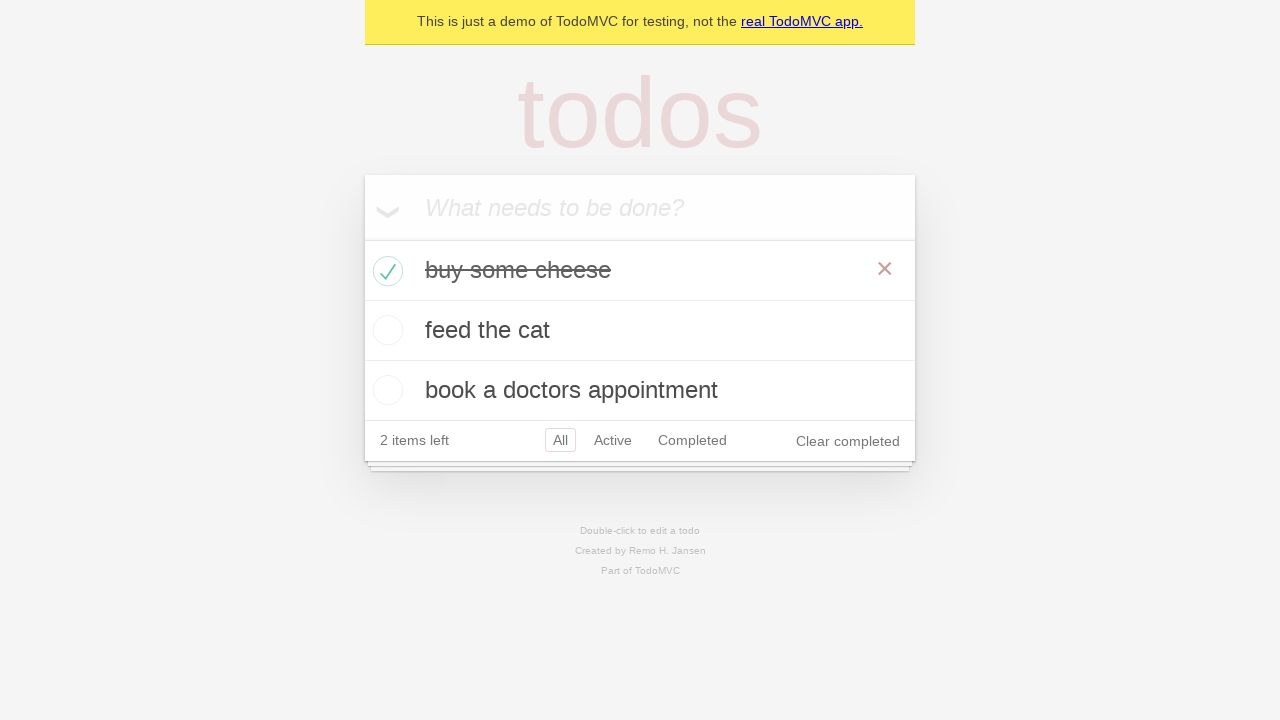

Clear completed button became visible
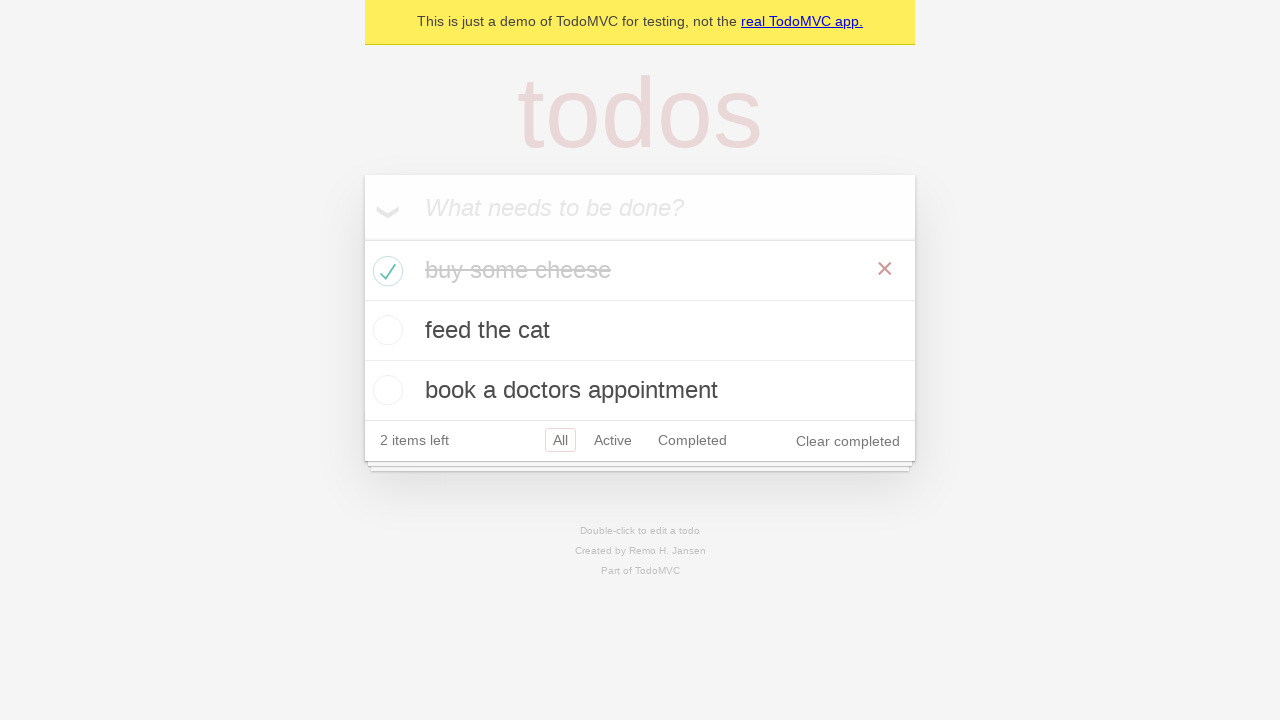

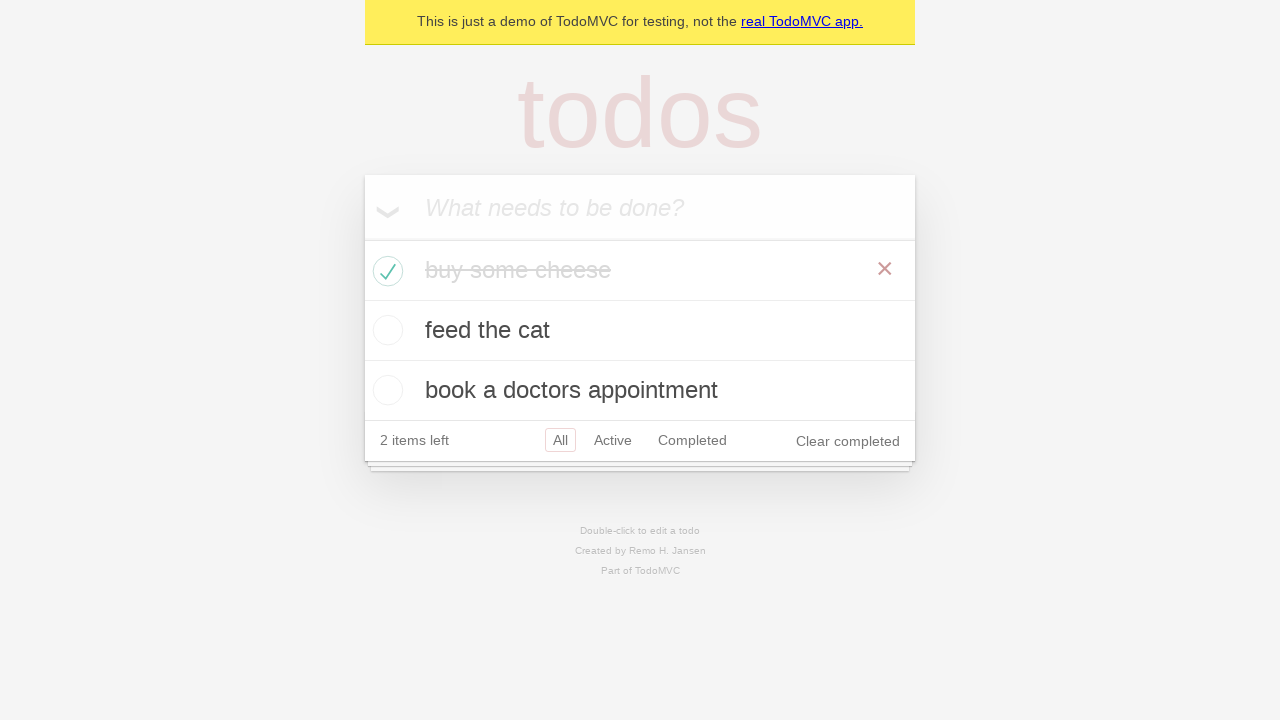